Tests dynamic form controls by clicking enable button and retrieving the status message

Starting URL: http://the-internet.herokuapp.com/dynamic_controls

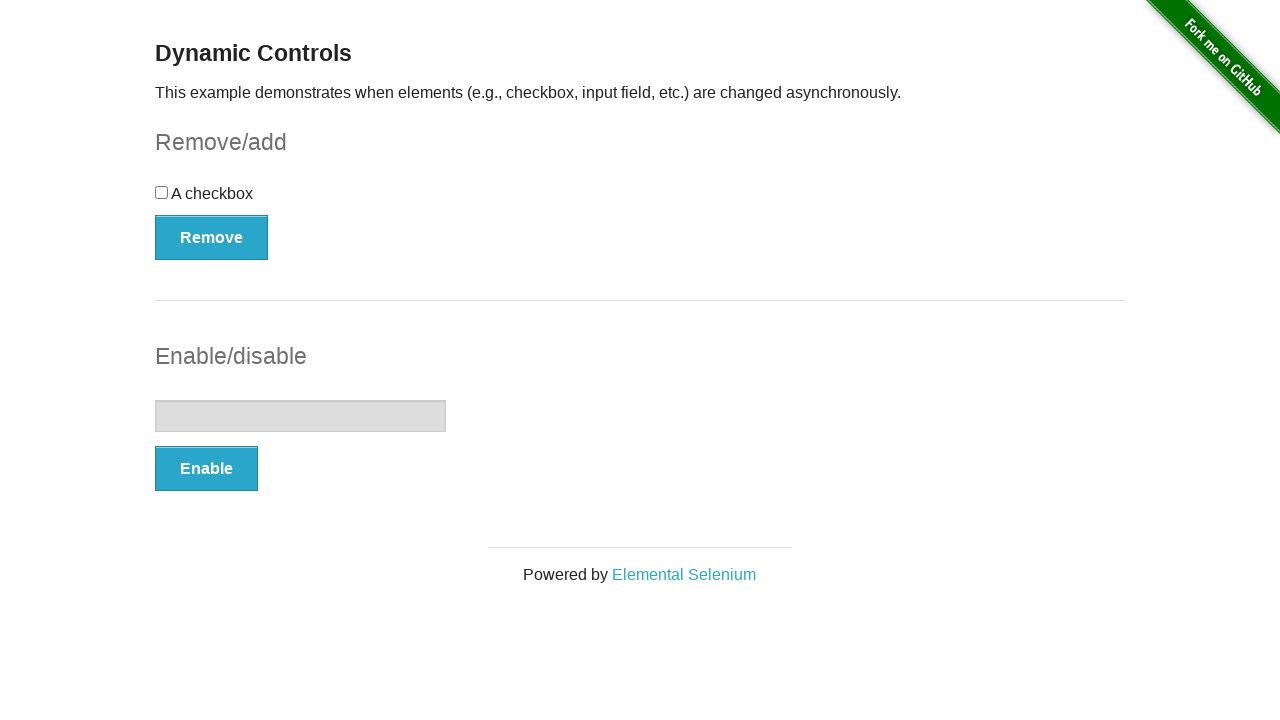

Clicked enable button for input field at (206, 469) on xpath=//form[@id='input-example']/button[@type='button']
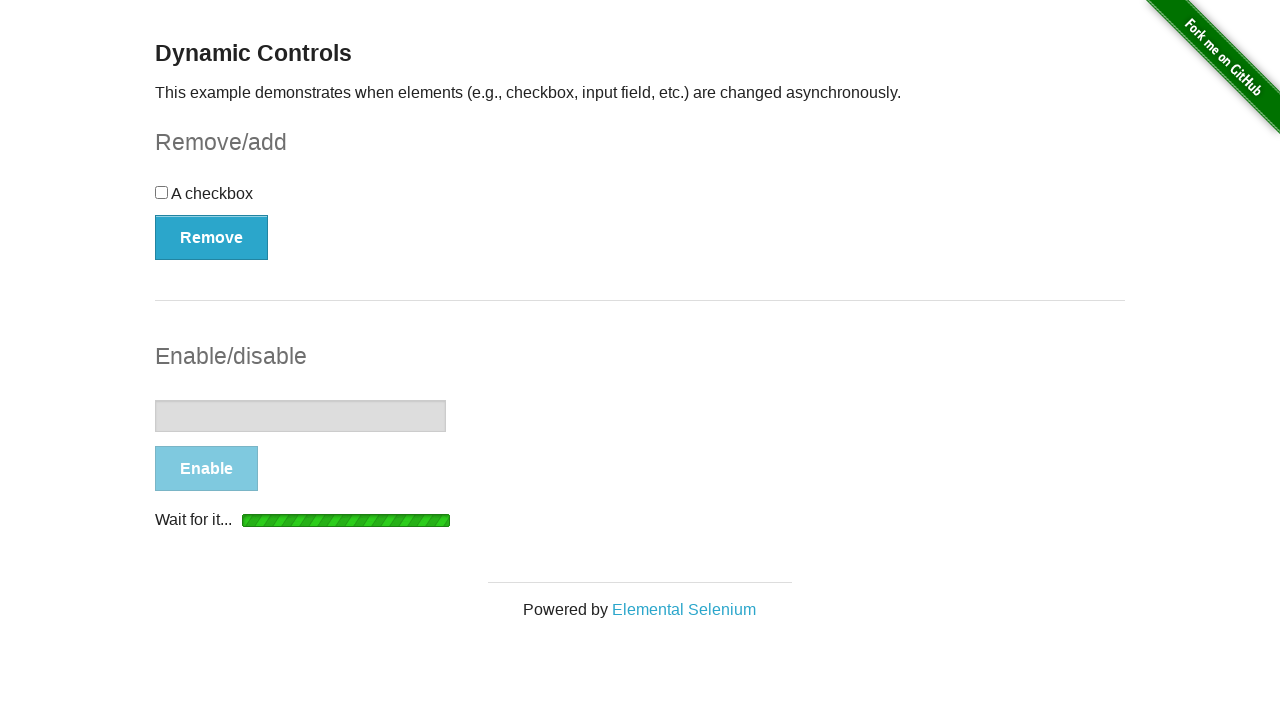

Status message element loaded
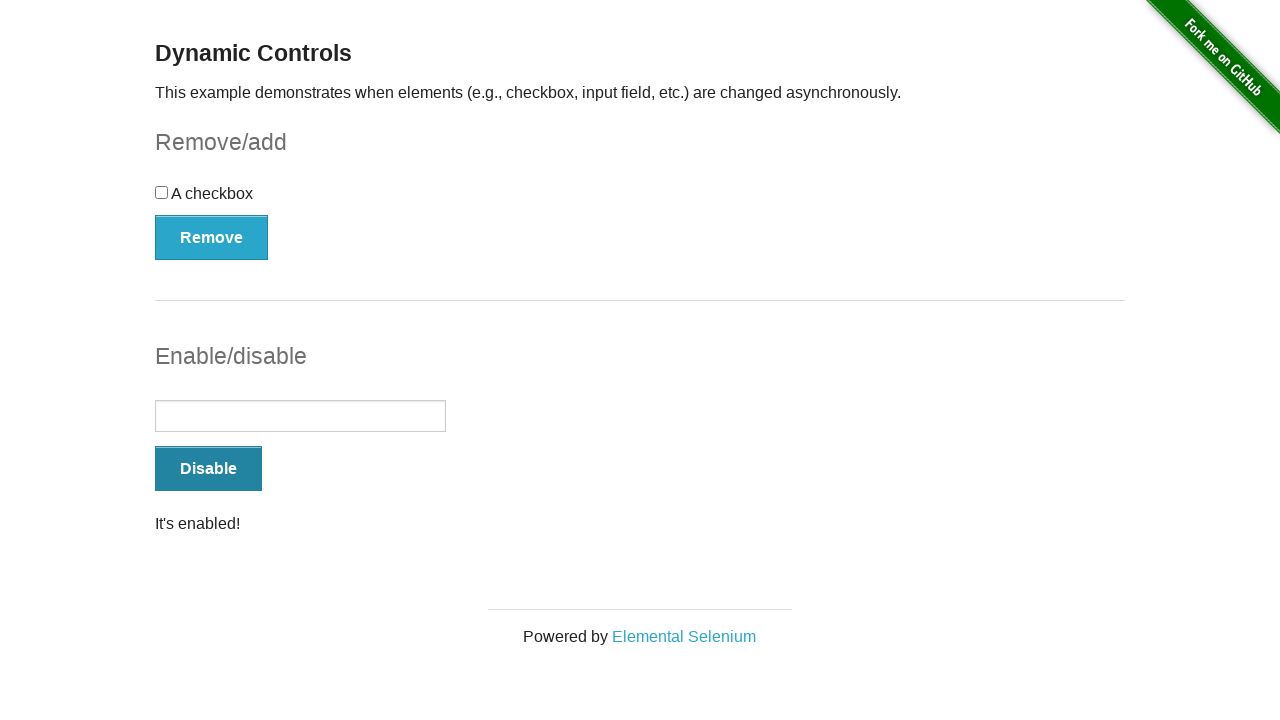

Retrieved status message: It's enabled!
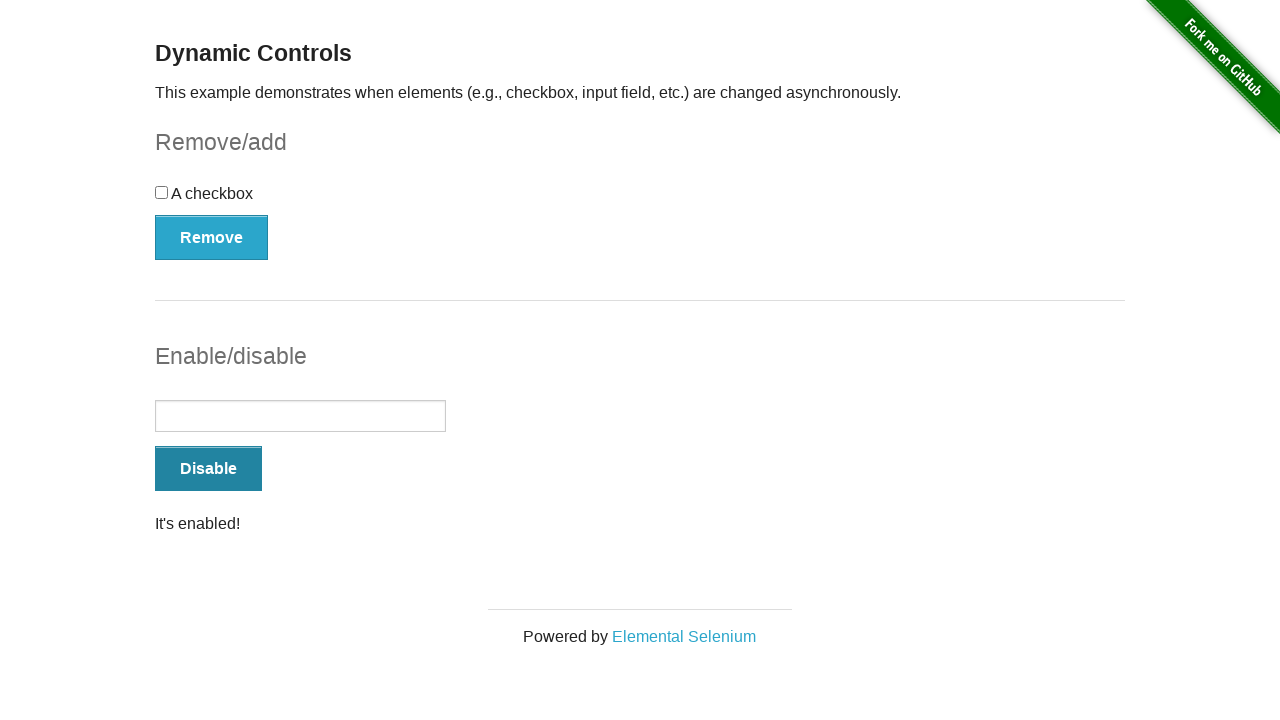

Printed status message to console
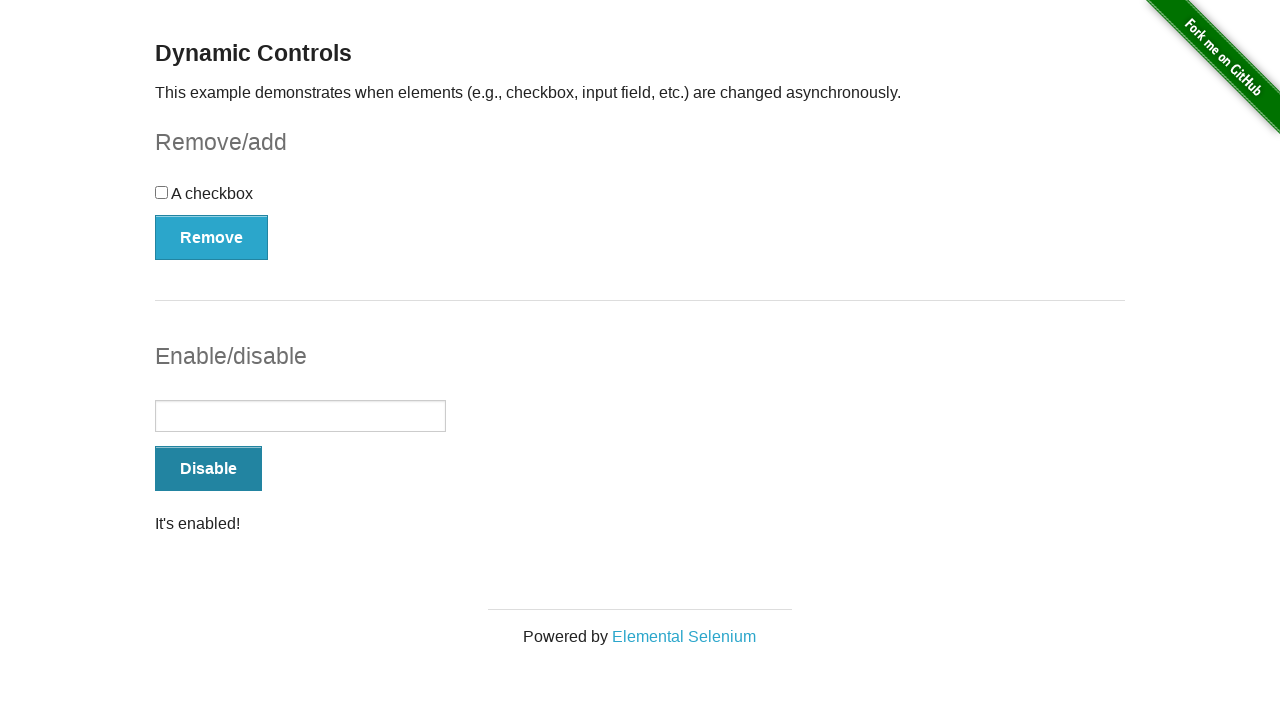

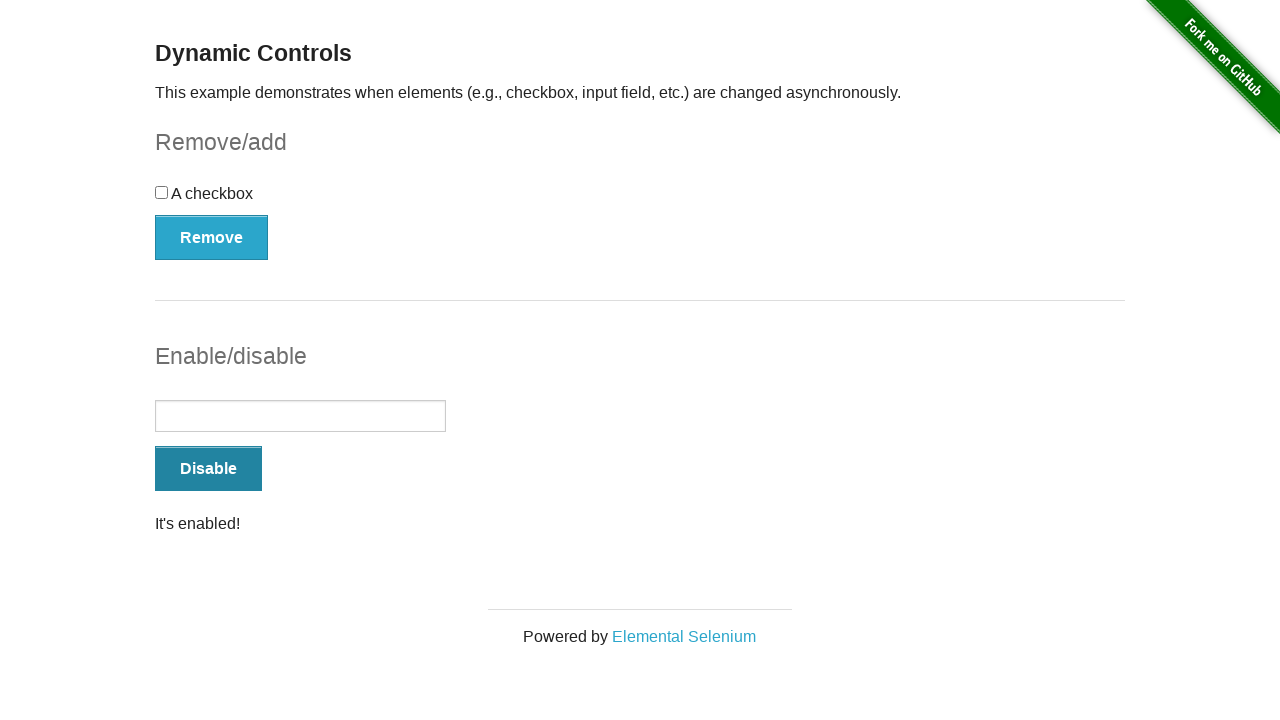